Tests progress bar functionality by starting it and stopping when it reaches 50% or more

Starting URL: https://demoqa.com/progress-bar

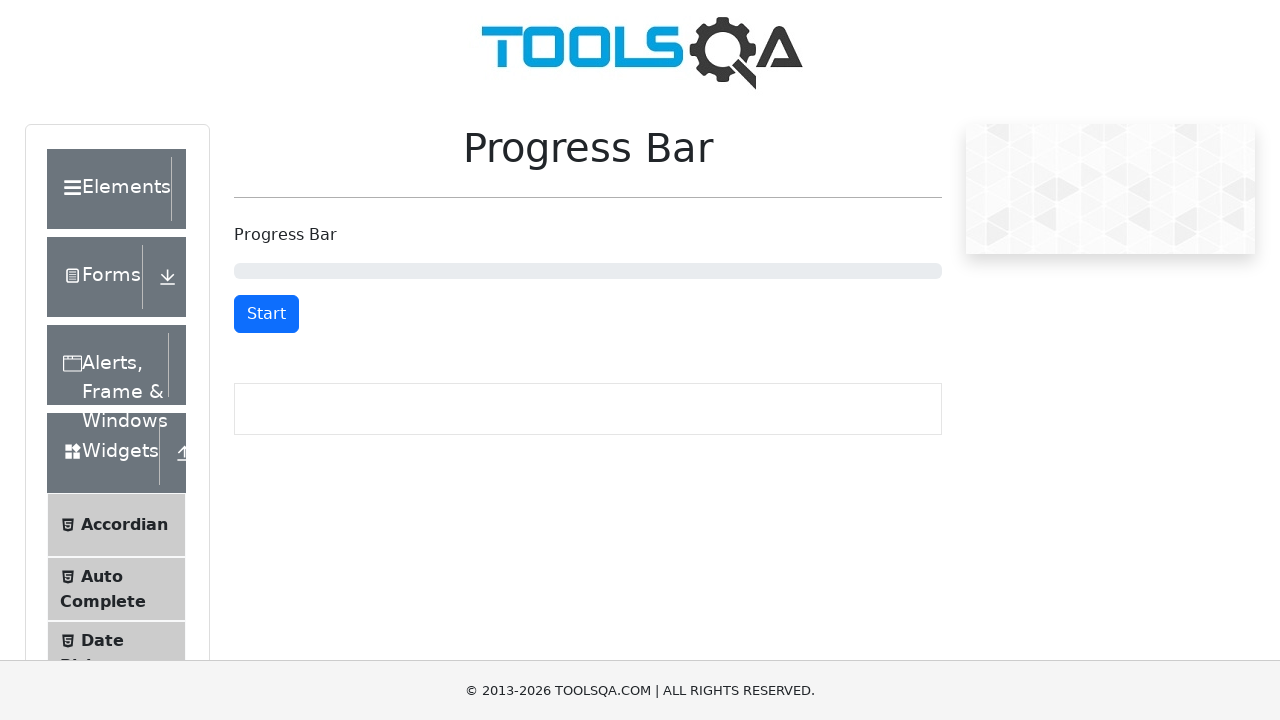

Clicked start button to begin progress bar at (266, 314) on #startStopButton
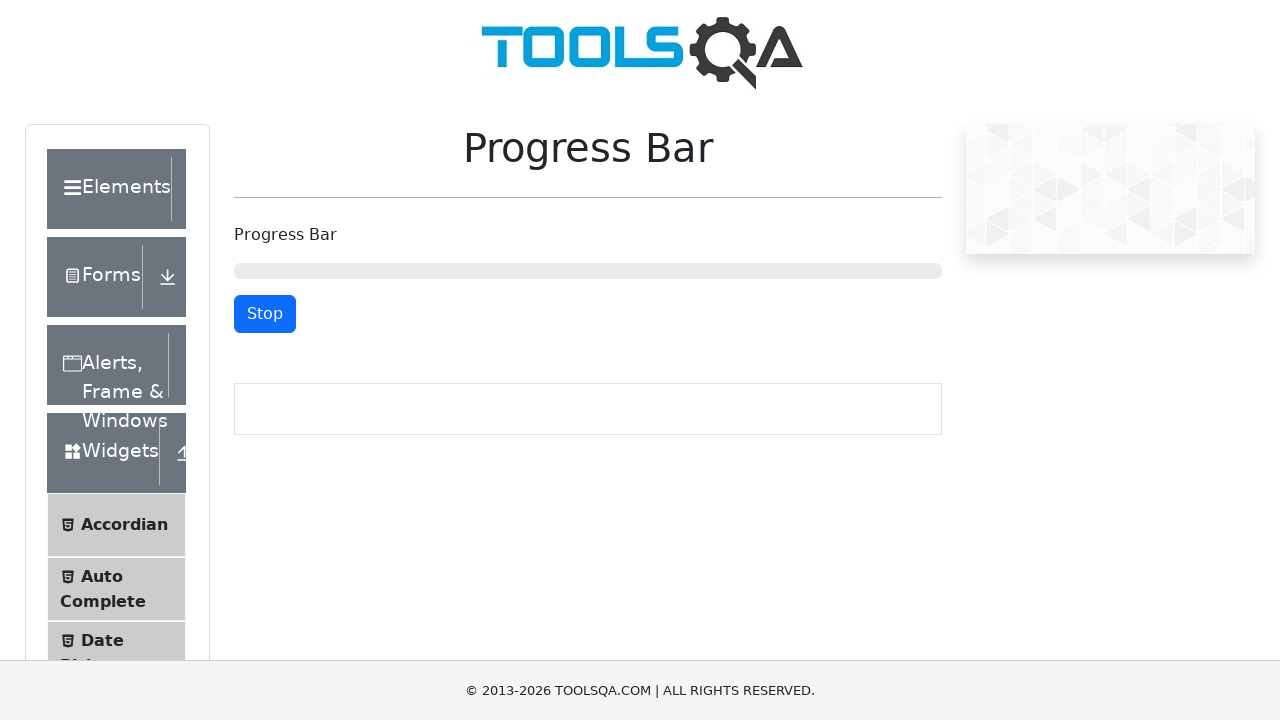

Retrieved current progress bar text content
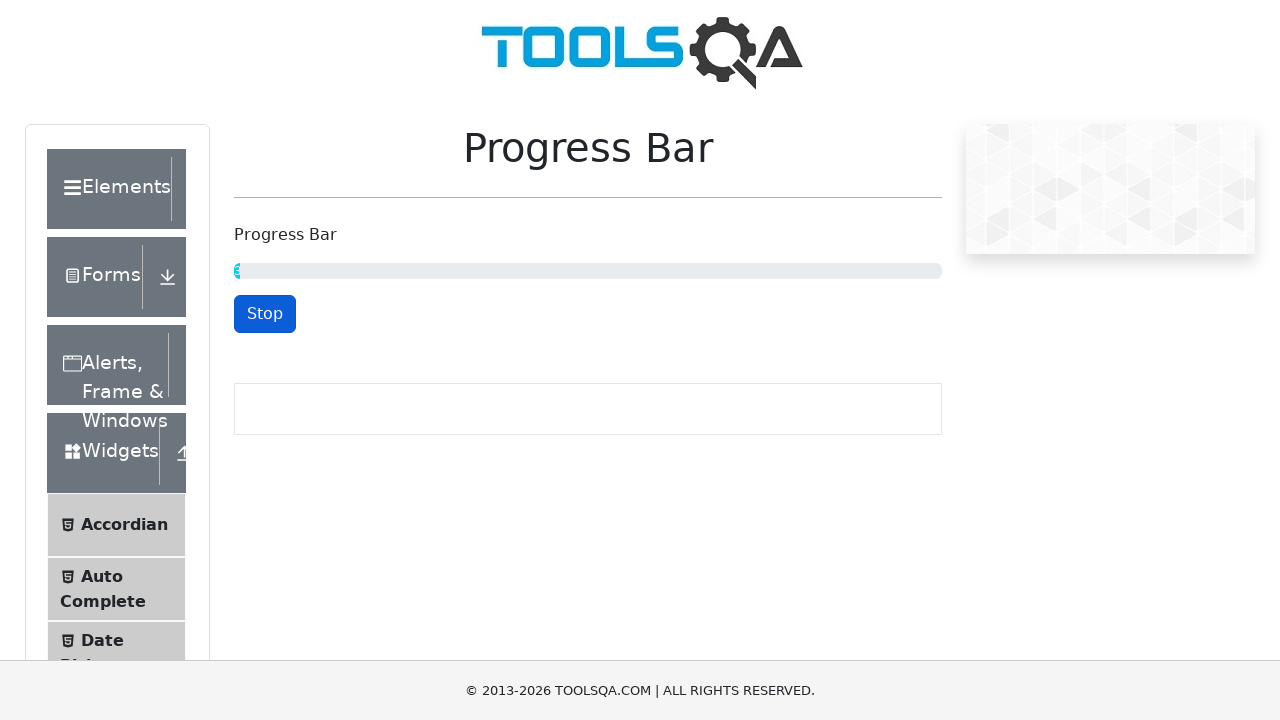

Parsed progress value: 2%
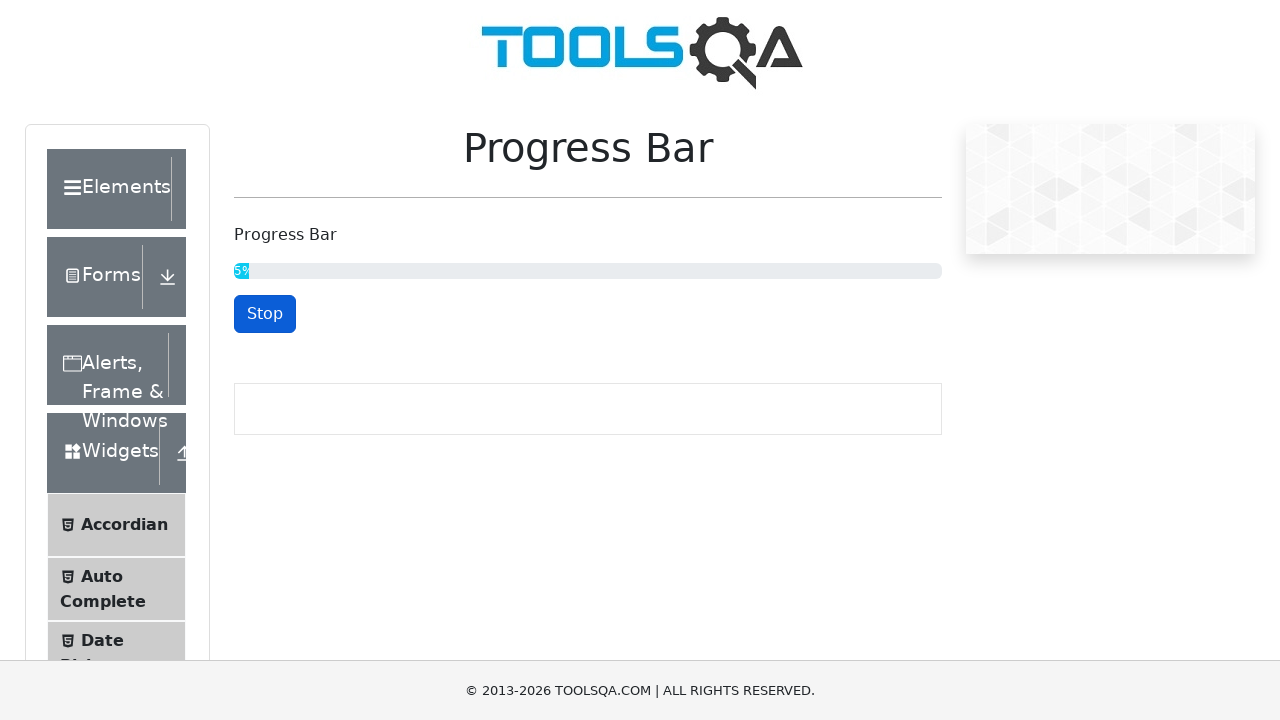

Waited 300ms for progress bar to advance
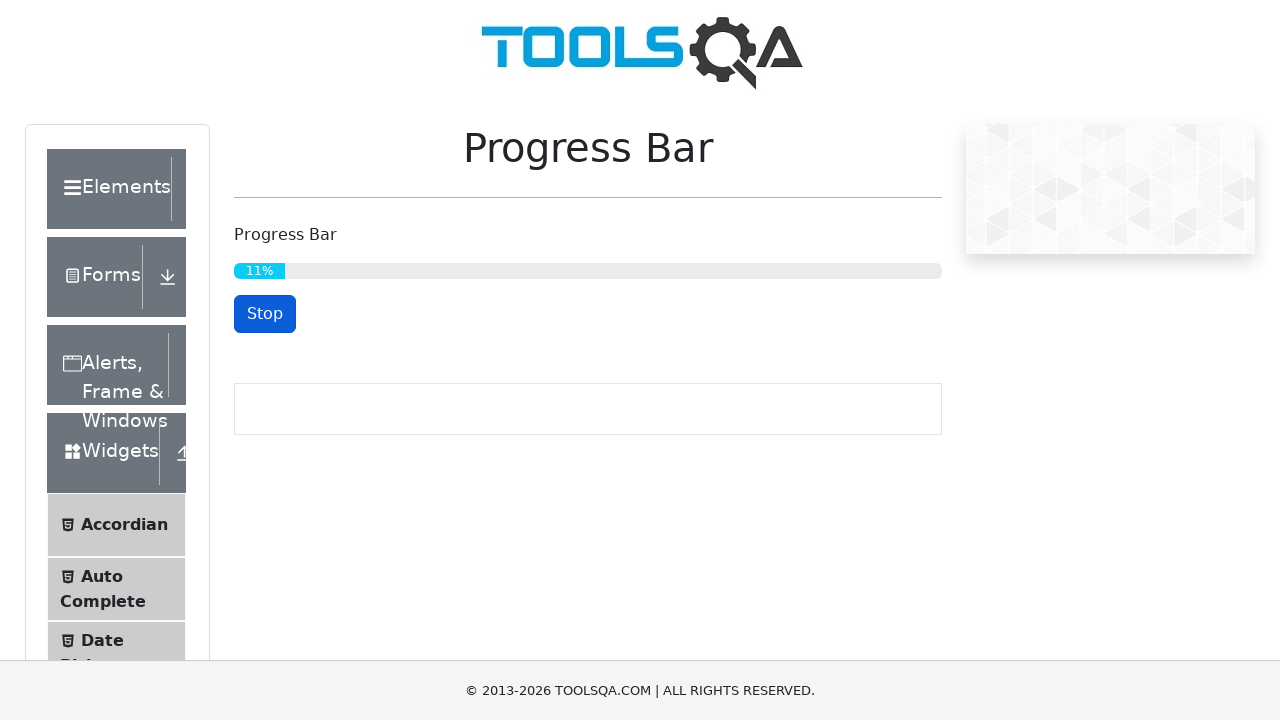

Retrieved current progress bar text content
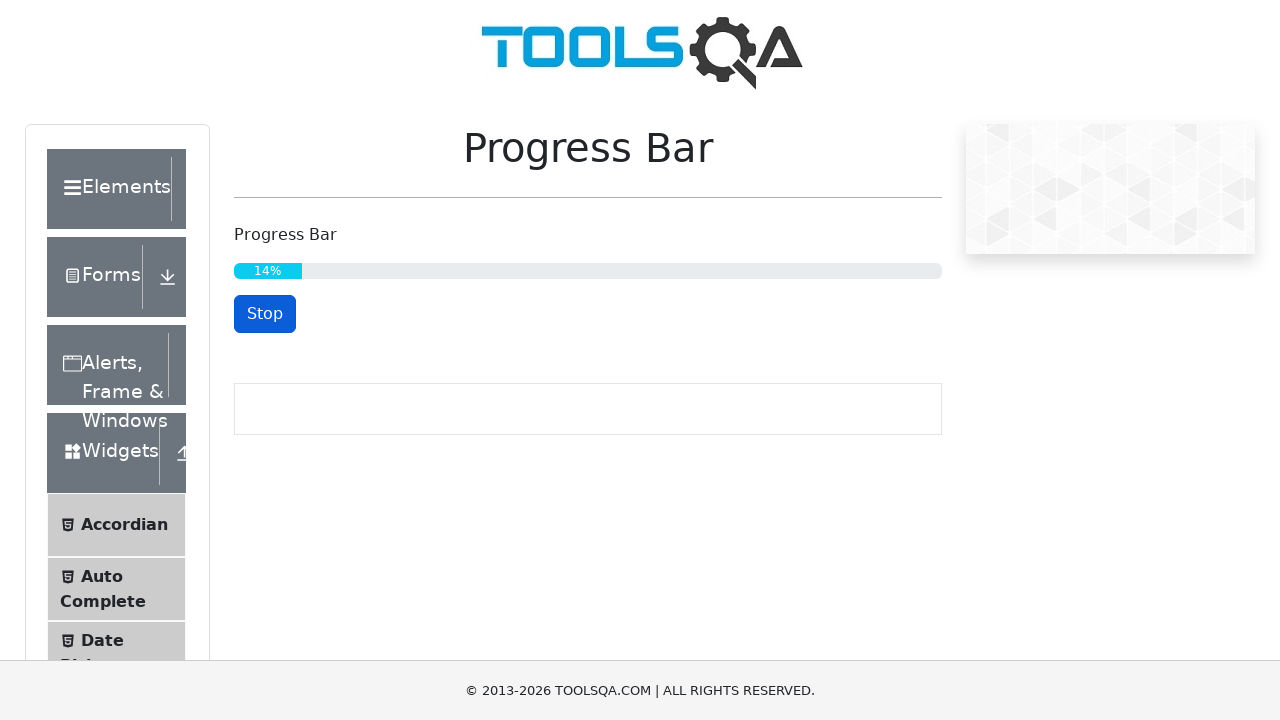

Parsed progress value: 13%
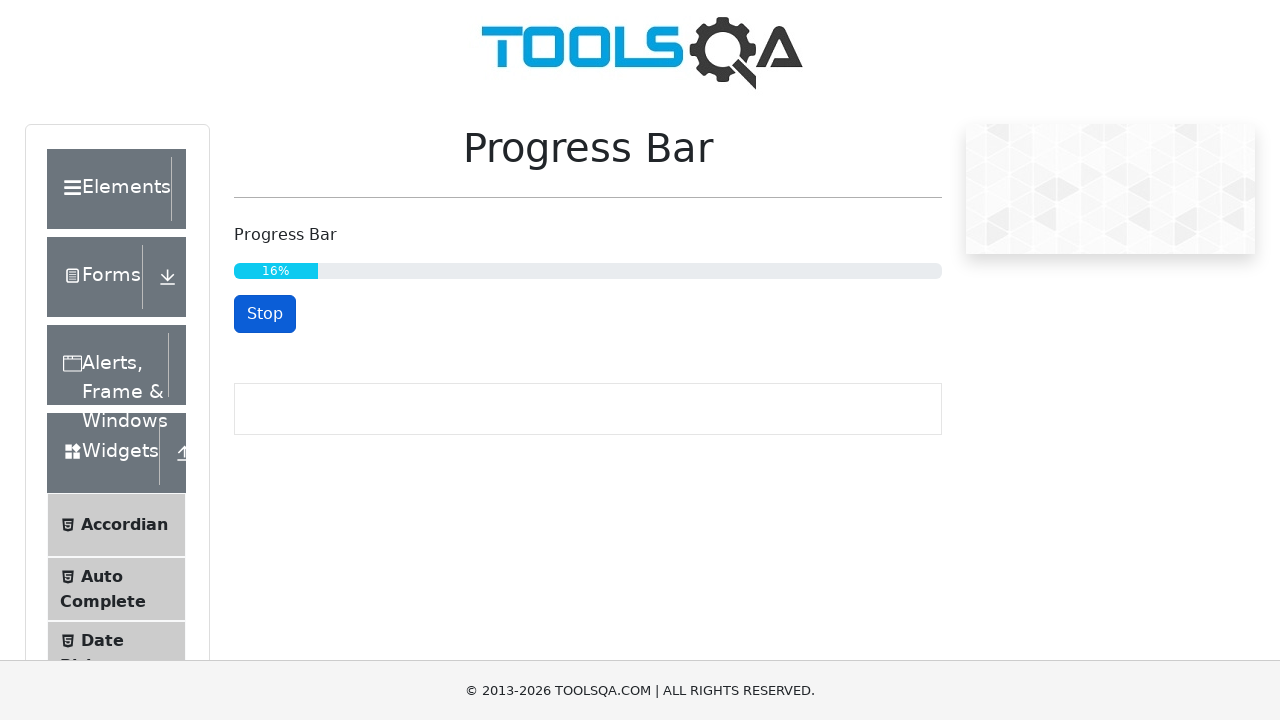

Waited 300ms for progress bar to advance
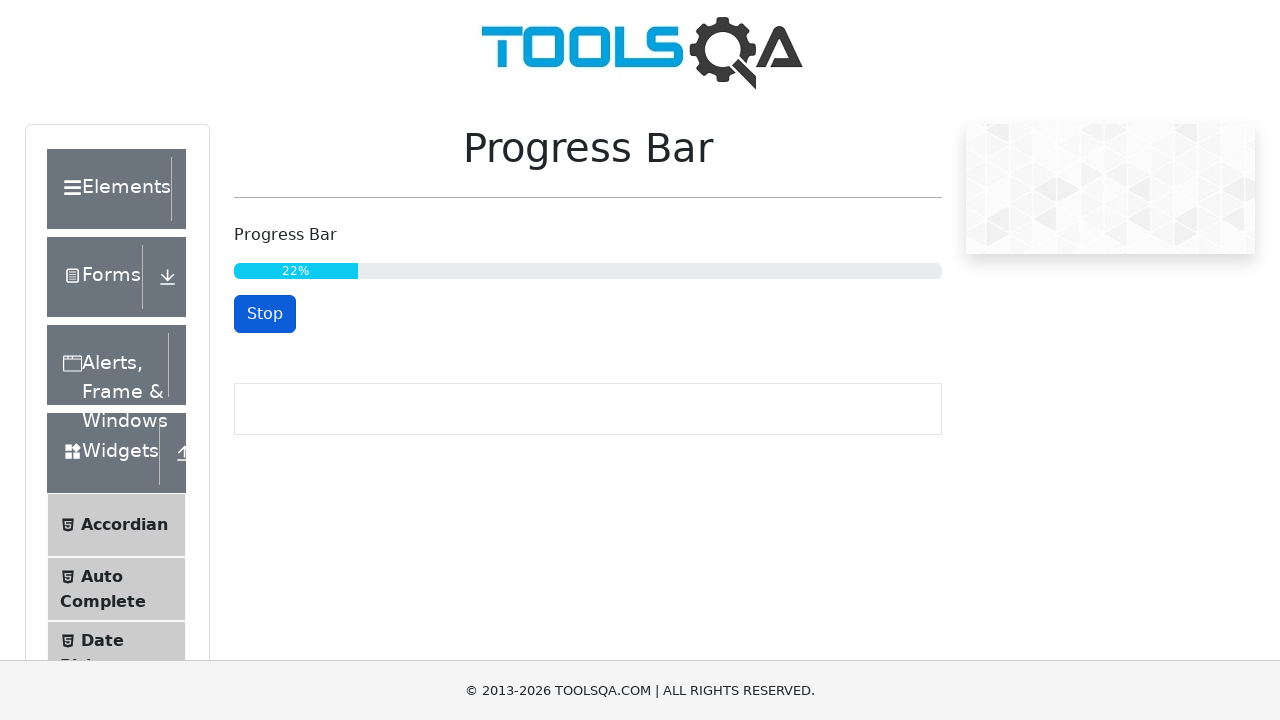

Retrieved current progress bar text content
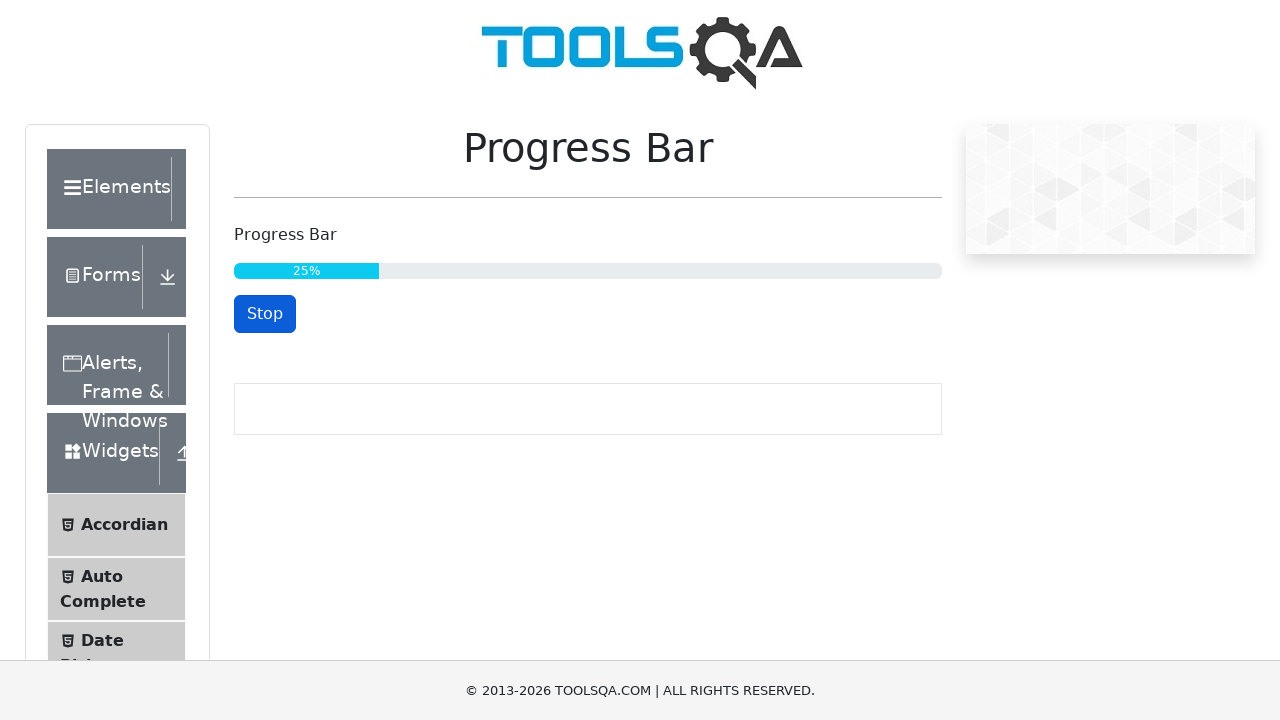

Parsed progress value: 24%
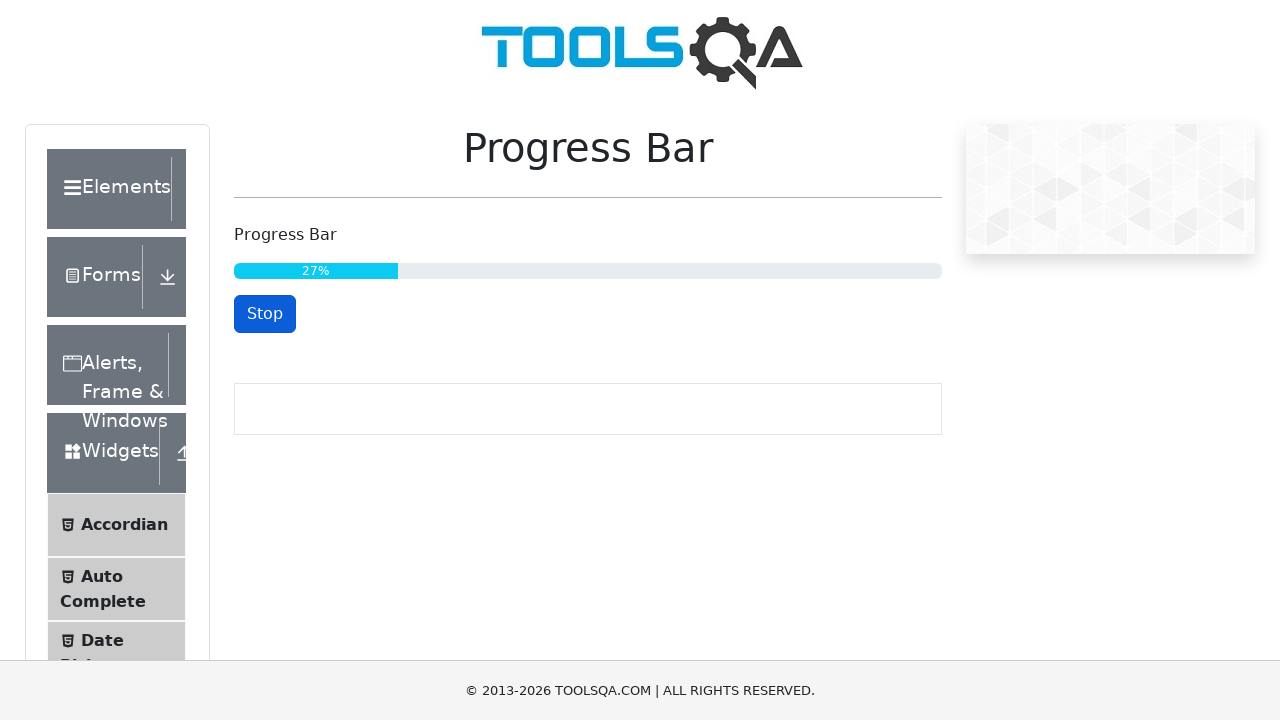

Waited 300ms for progress bar to advance
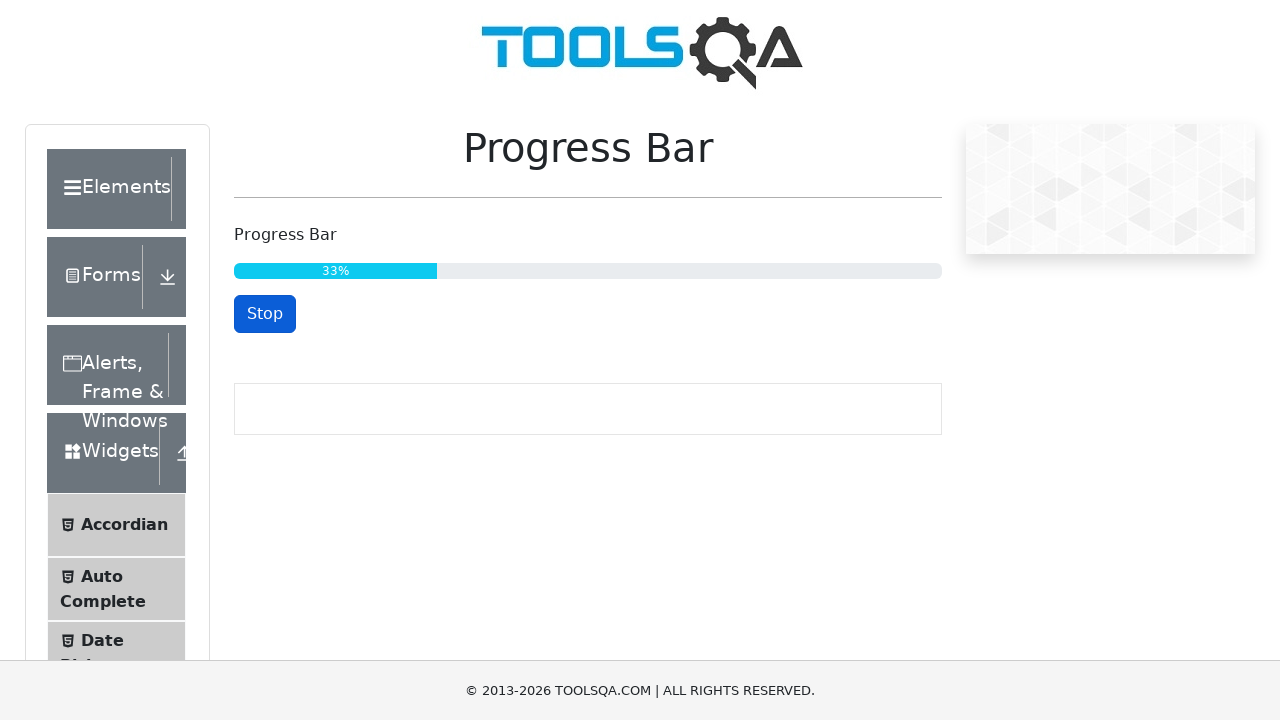

Retrieved current progress bar text content
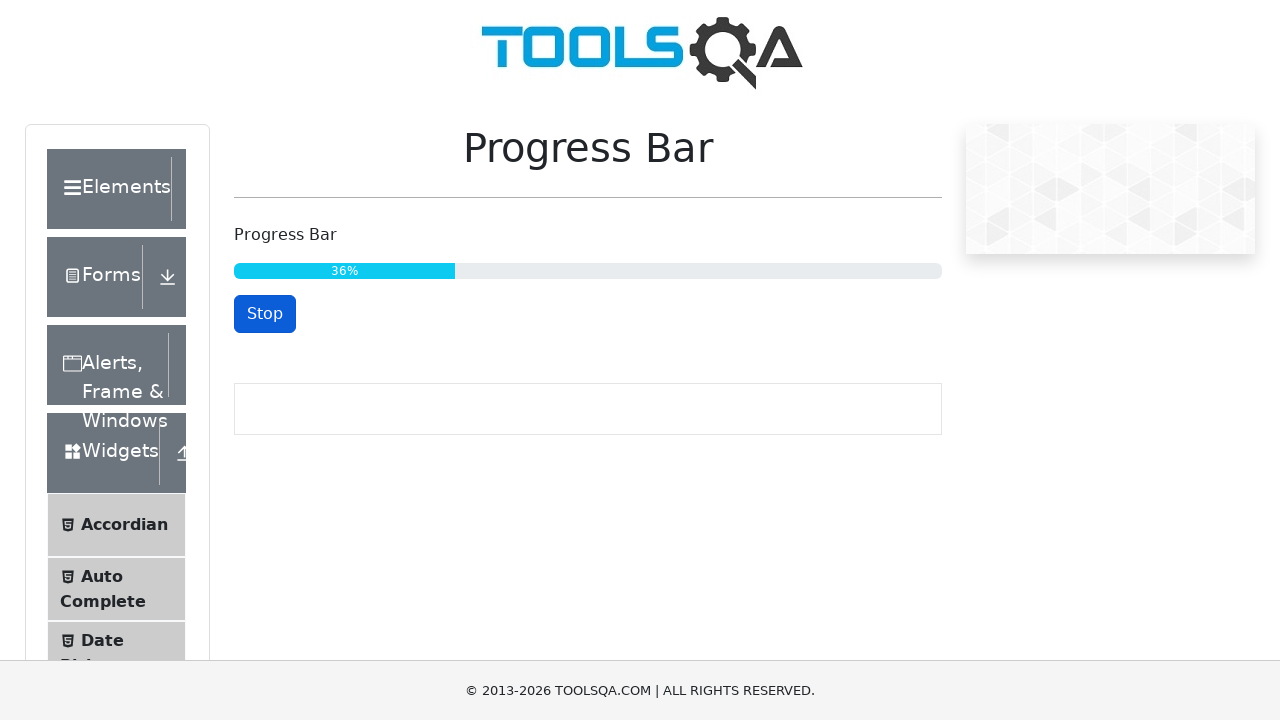

Parsed progress value: 35%
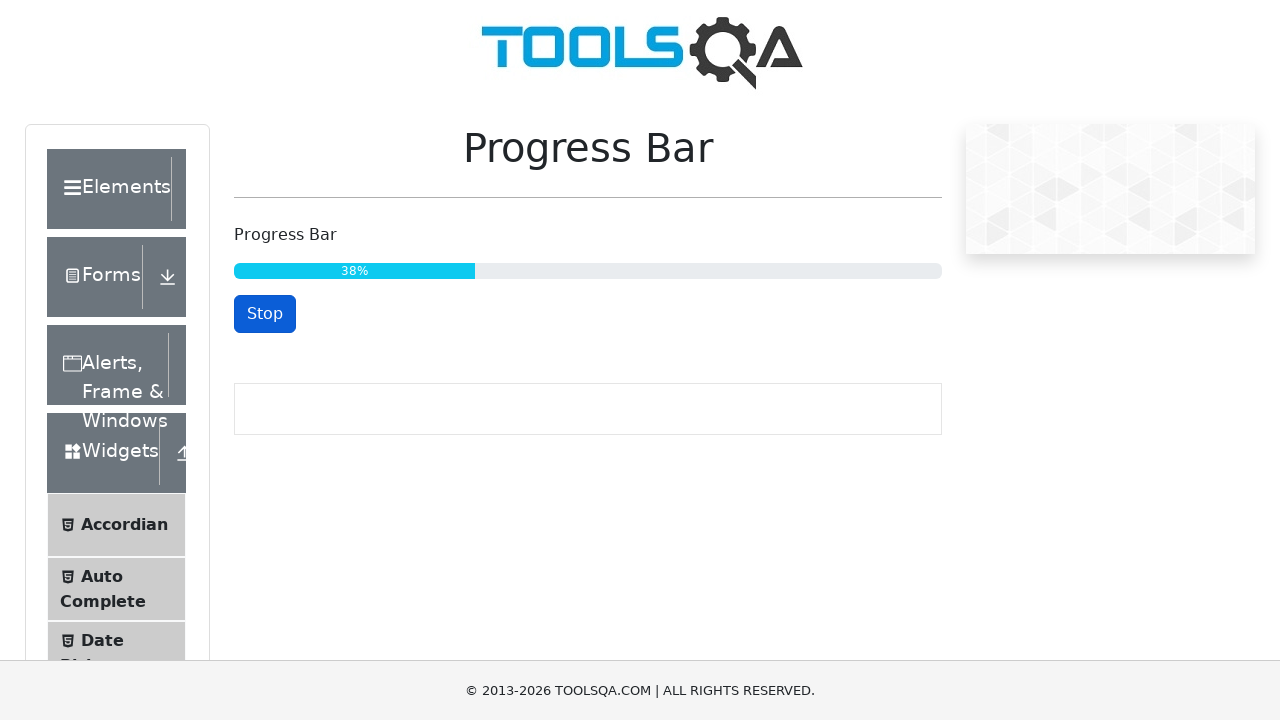

Waited 300ms for progress bar to advance
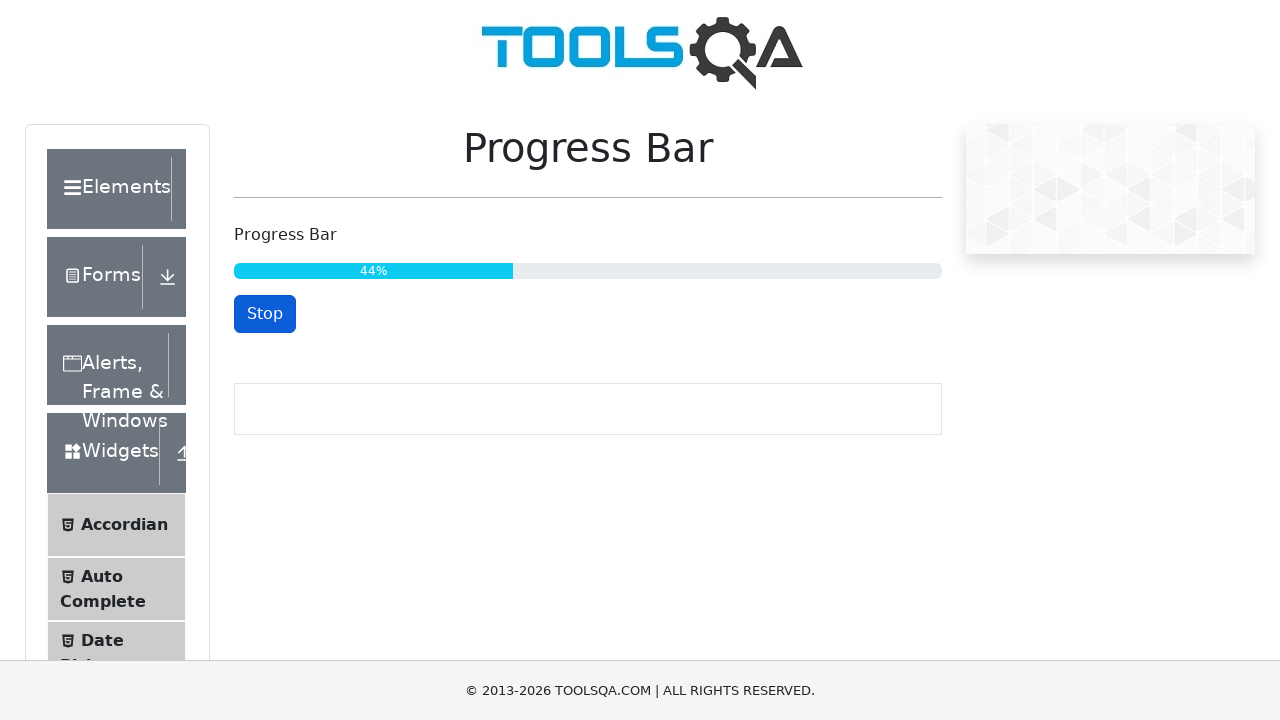

Retrieved current progress bar text content
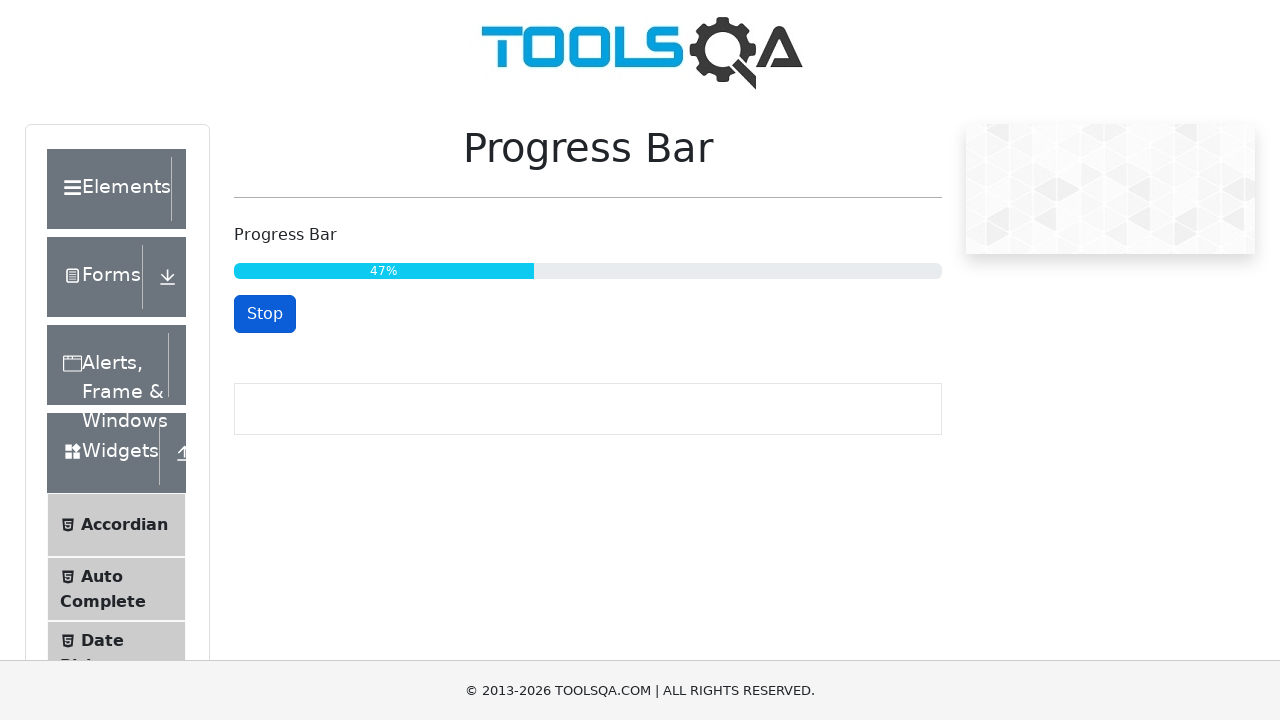

Parsed progress value: 46%
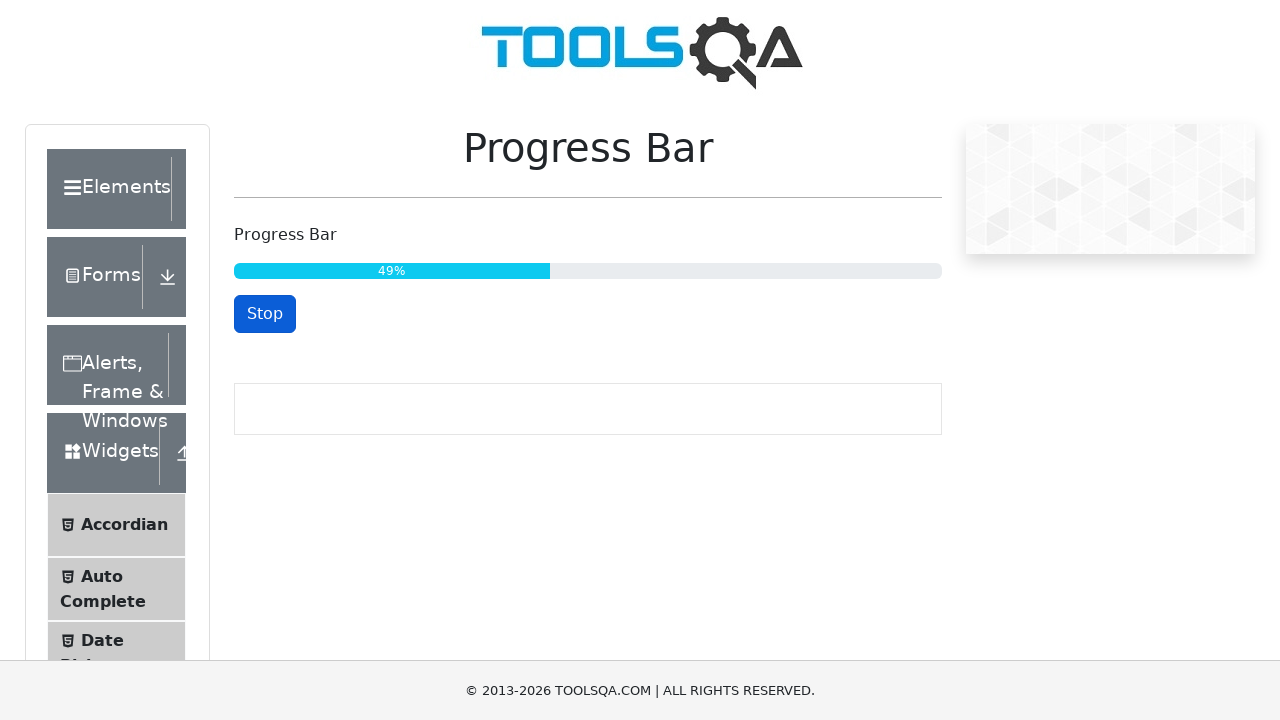

Waited 300ms for progress bar to advance
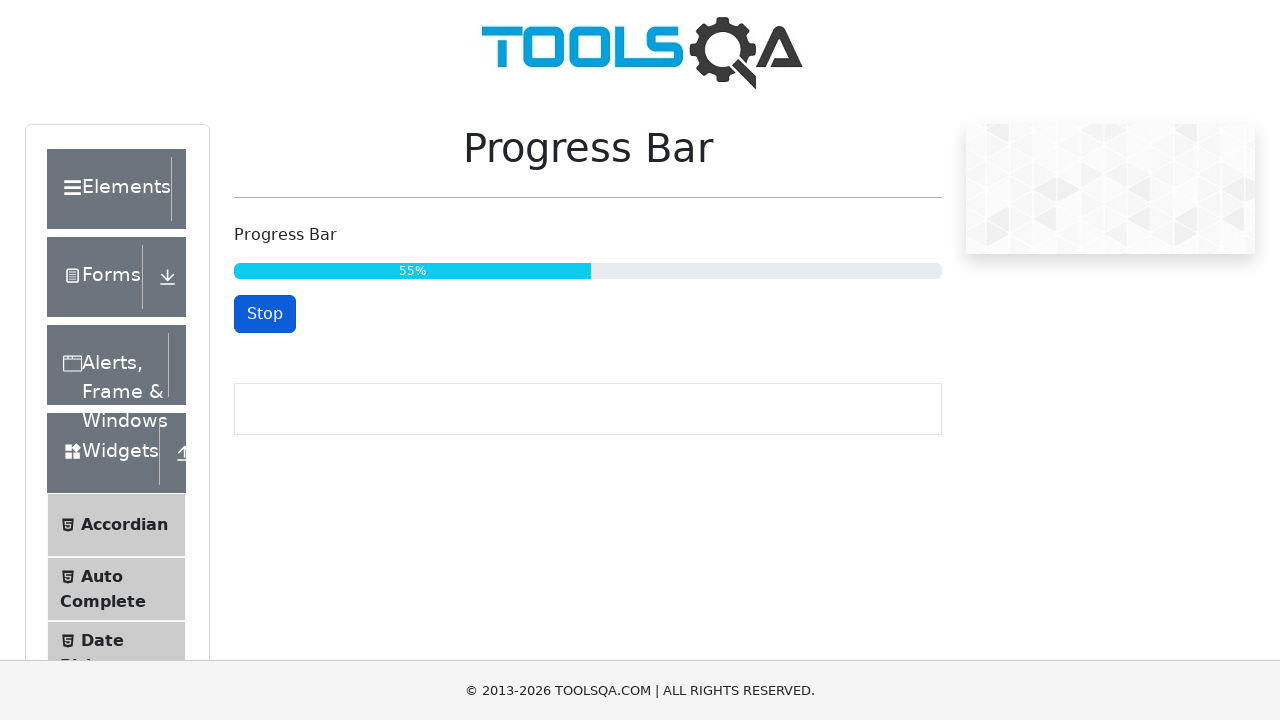

Retrieved current progress bar text content
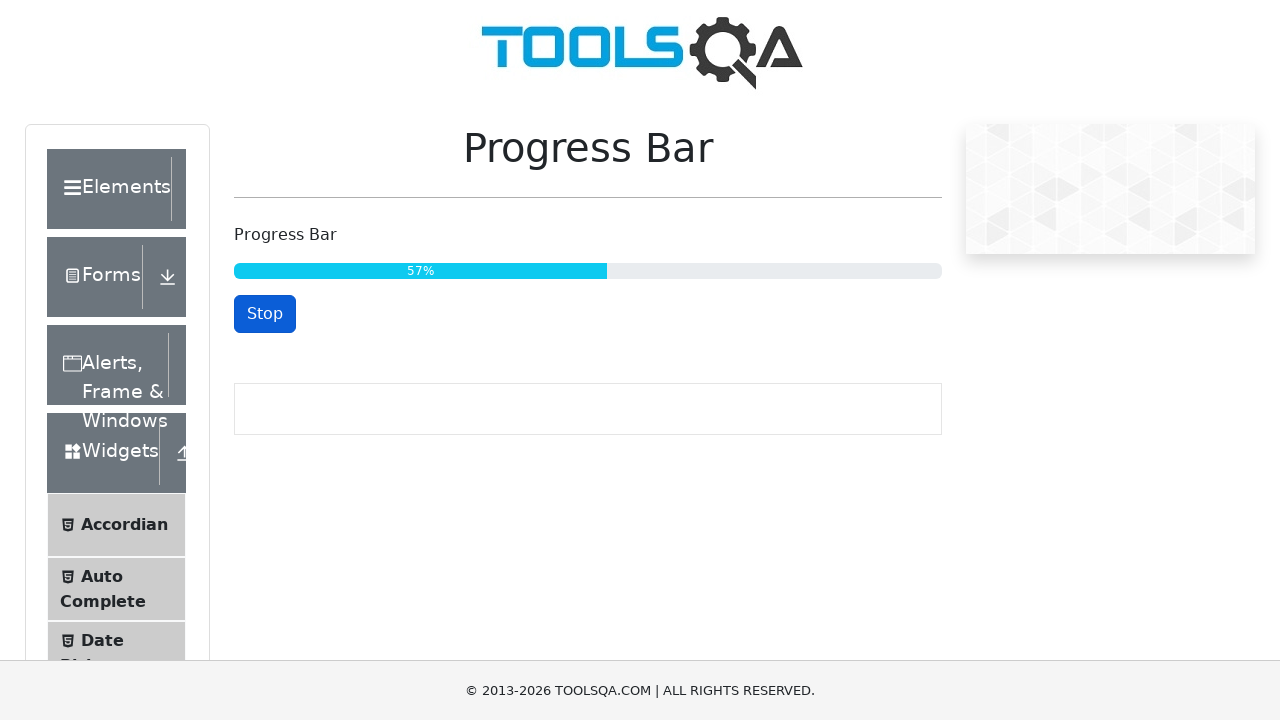

Parsed progress value: 57%
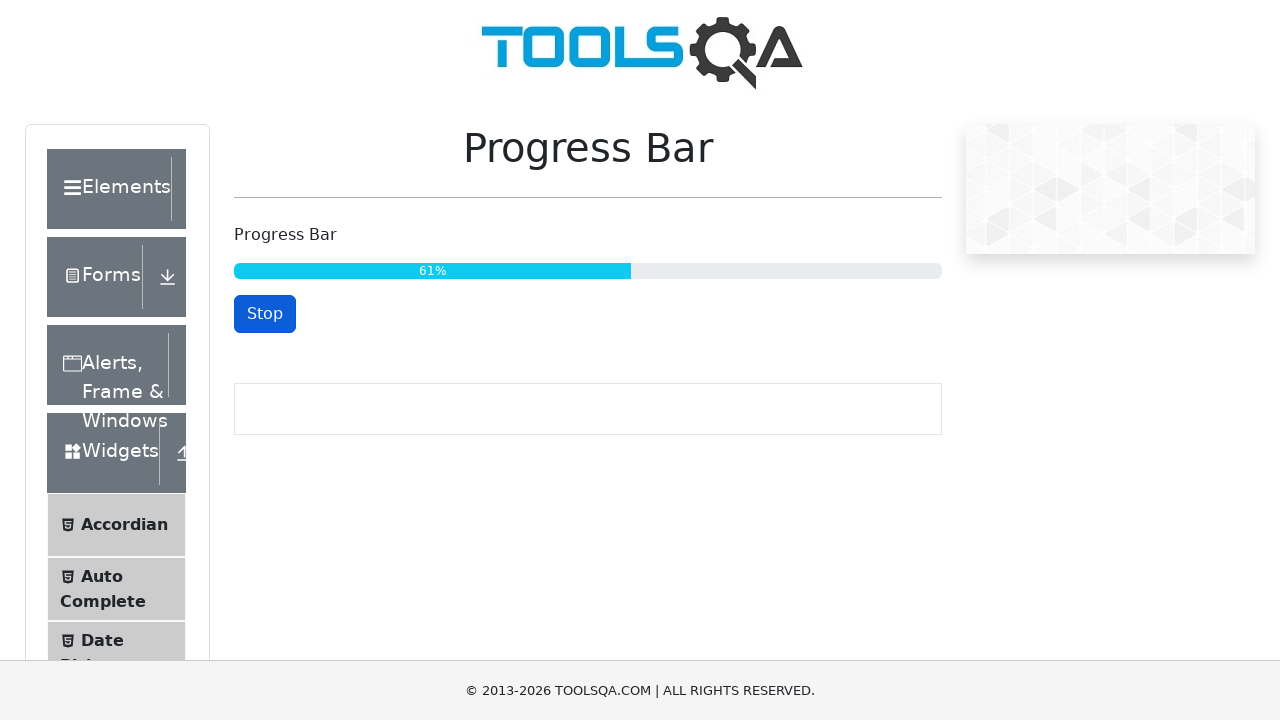

Clicked stop button when progress reached 50% or more at (265, 314) on #startStopButton
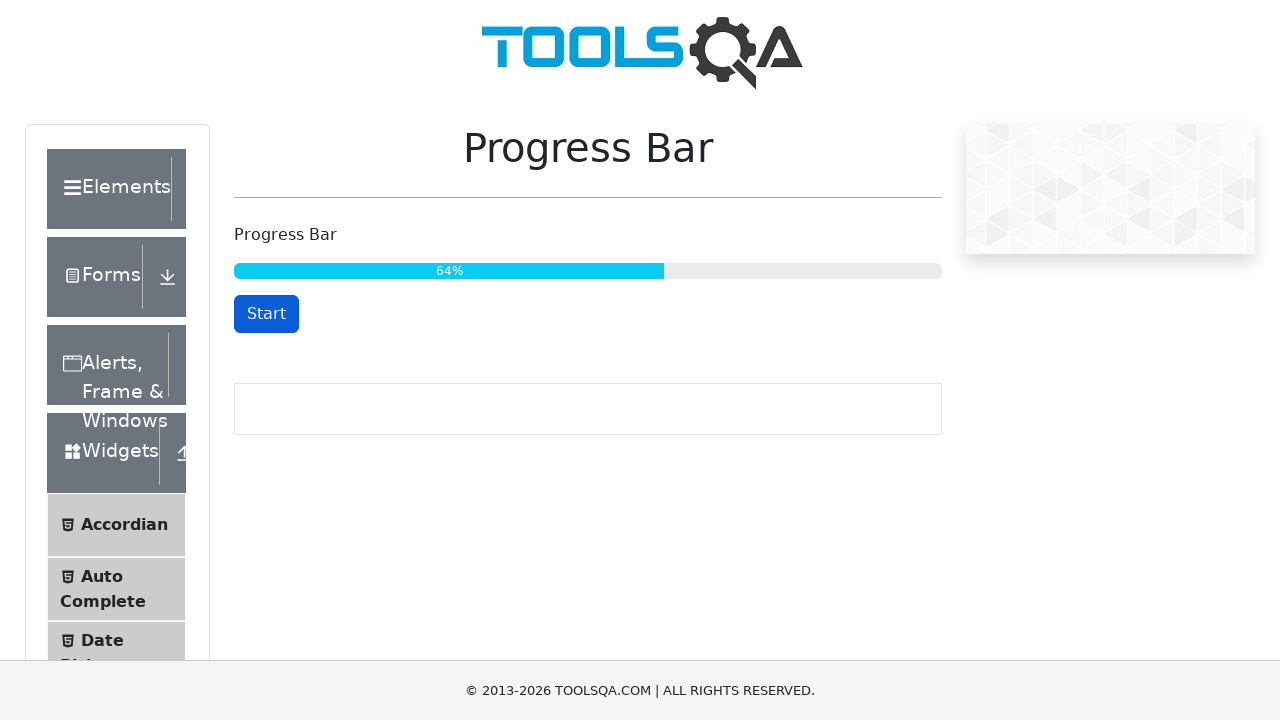

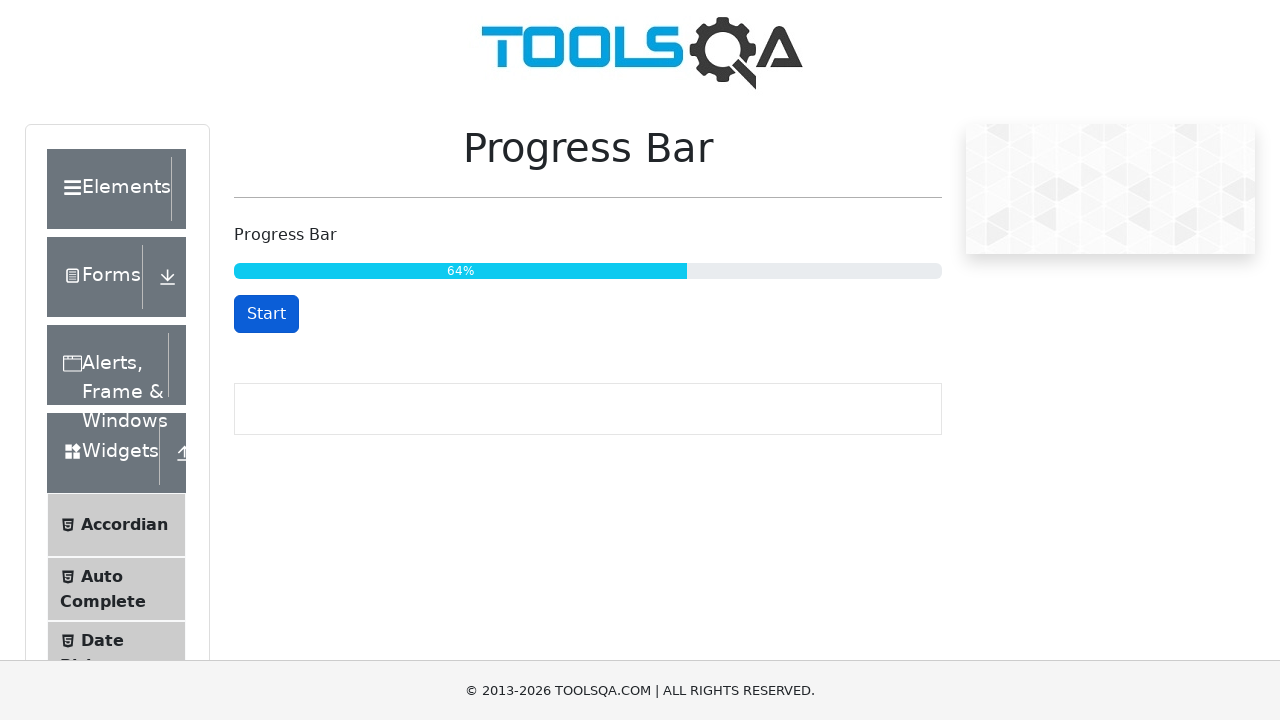